Tests the Add/Remove Elements page functionality by clicking the Add Element button to create delete buttons, verifying they appear, and then clicking the delete buttons to remove them.

Starting URL: https://the-internet.herokuapp.com/add_remove_elements/

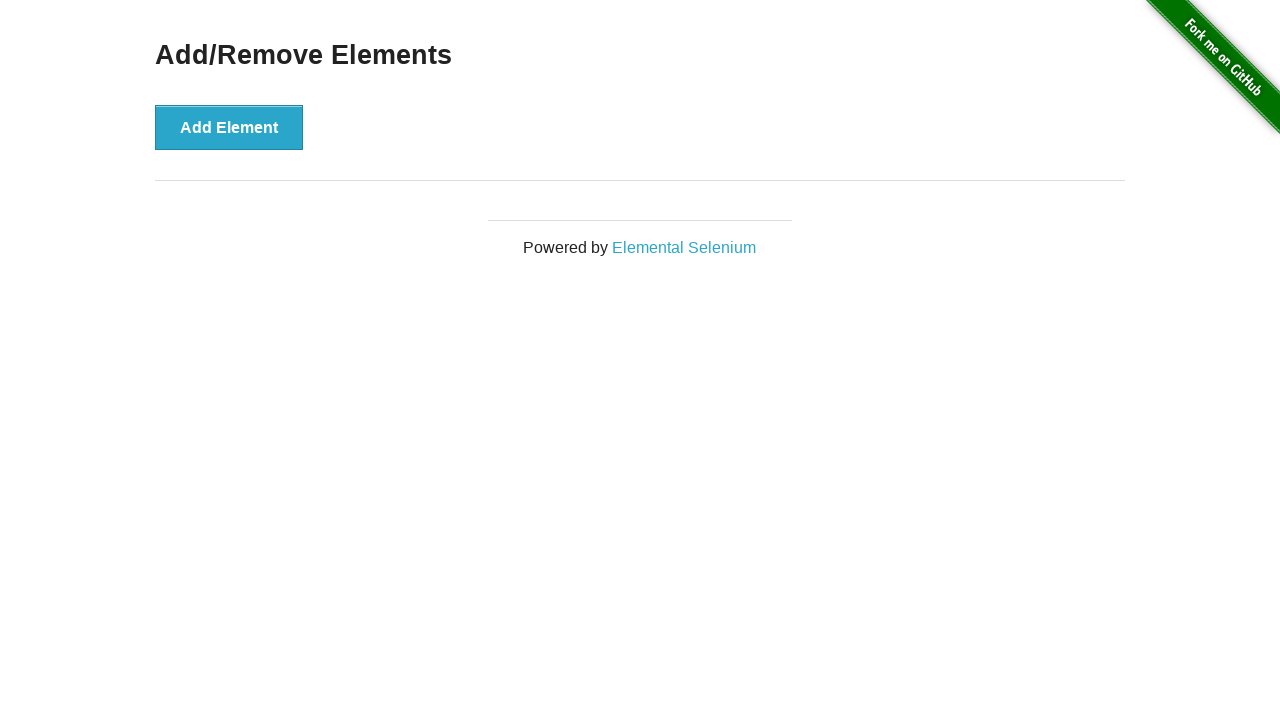

Clicked Add Element button to create first delete button at (229, 127) on button[onclick='addElement()']
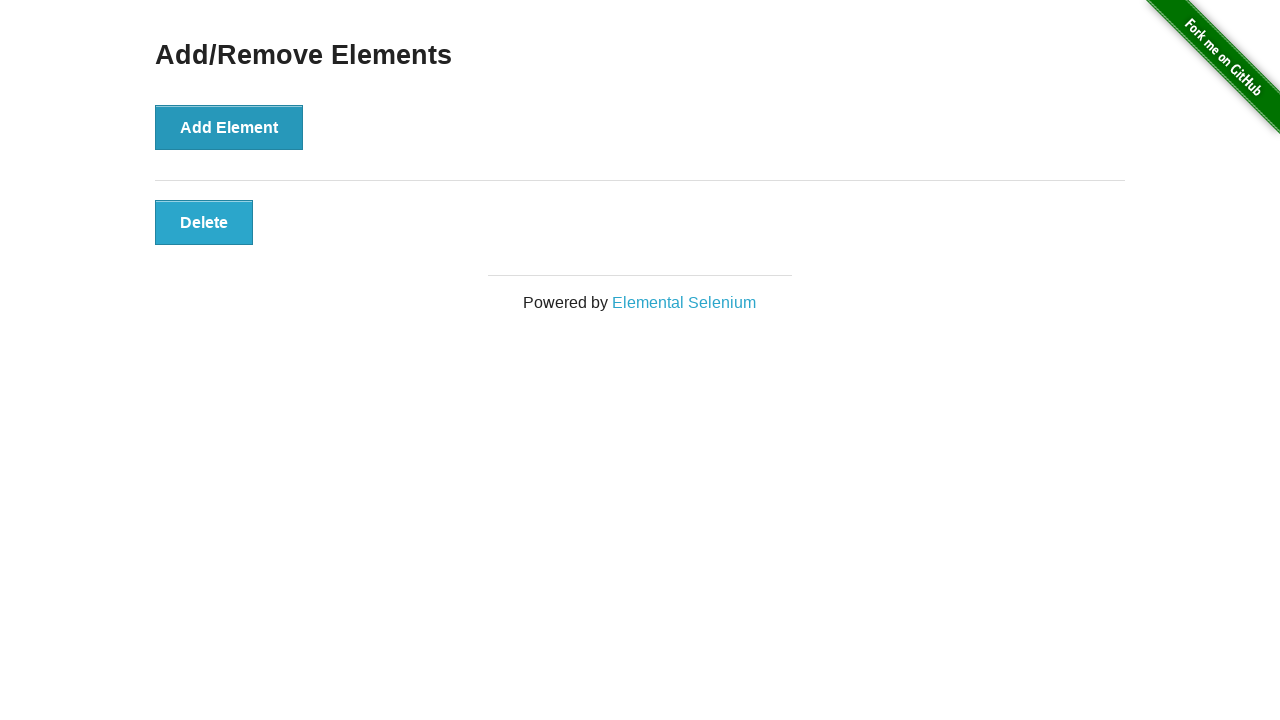

Waited for first delete button to appear
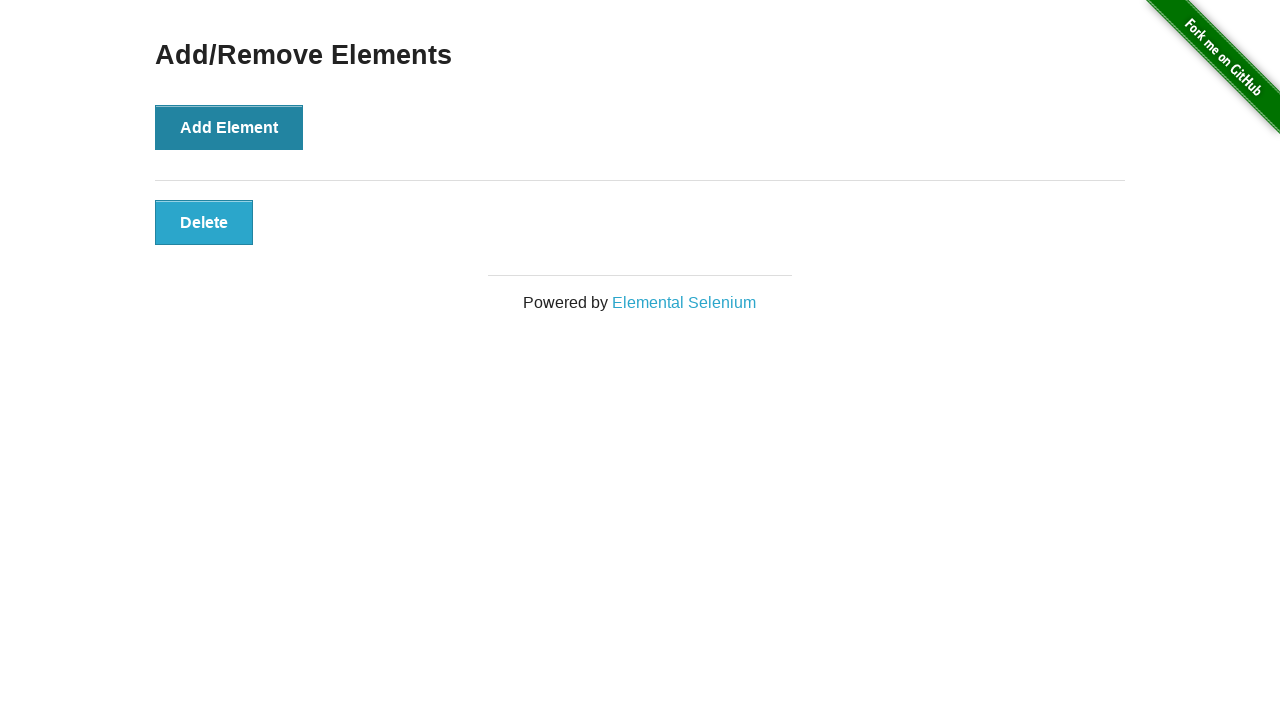

Located first delete button element
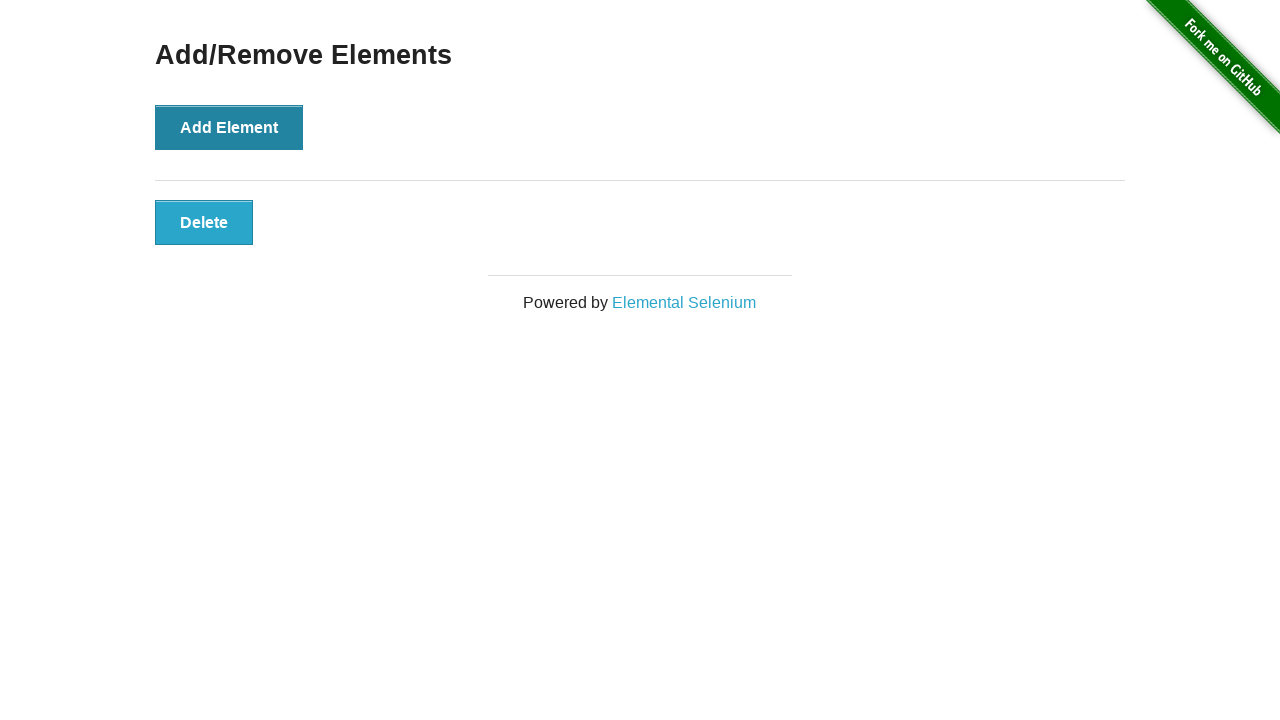

Verified first delete button is visible
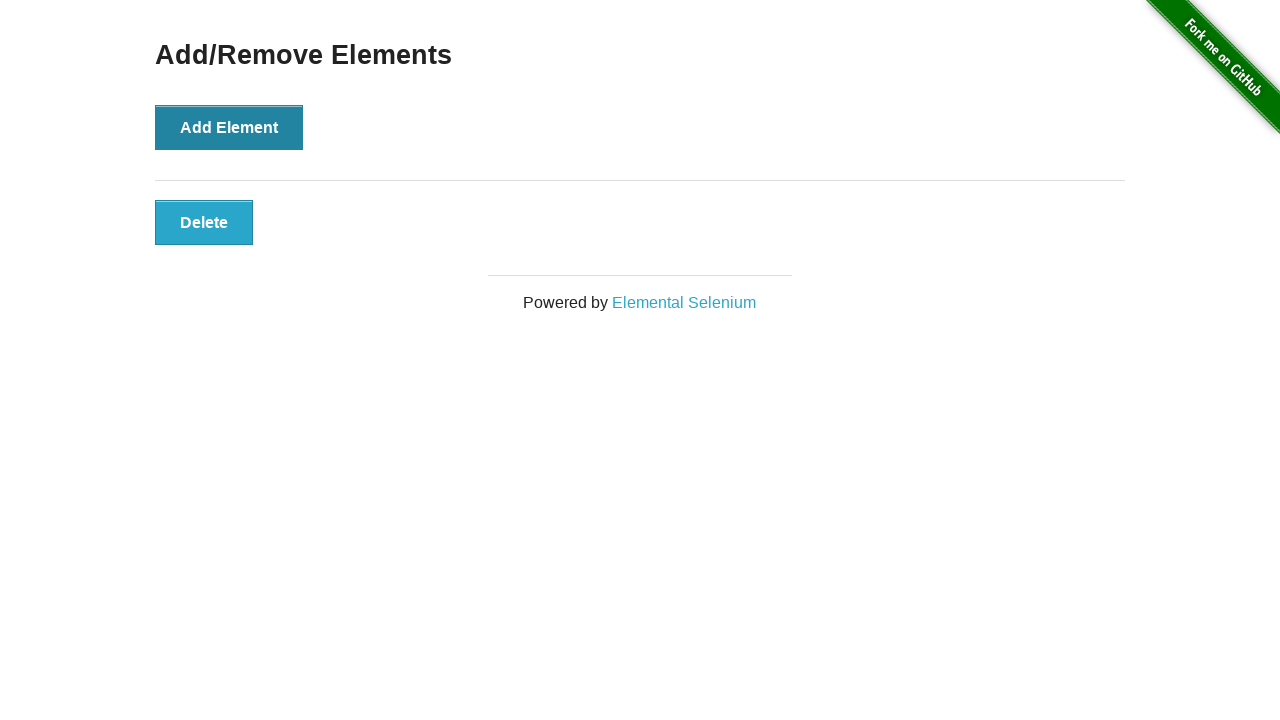

Clicked Add Element button to create second delete button at (229, 127) on button[onclick='addElement()']
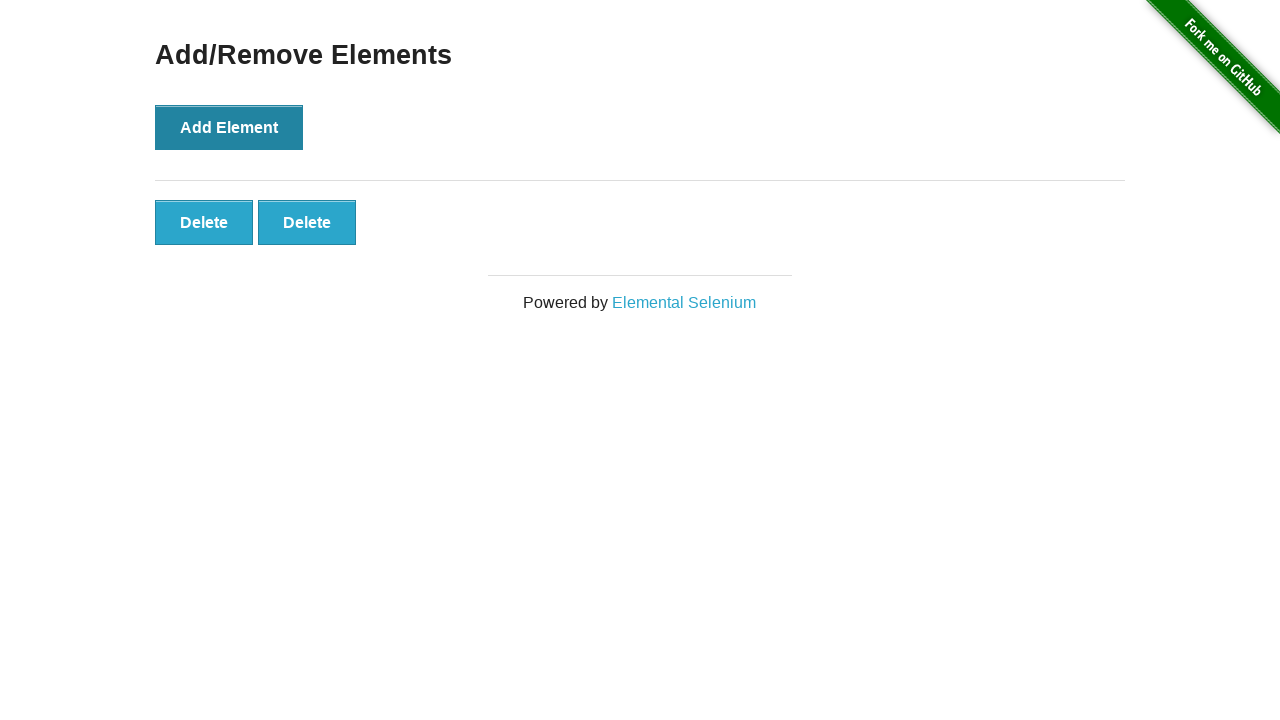

Verified two delete buttons are now present
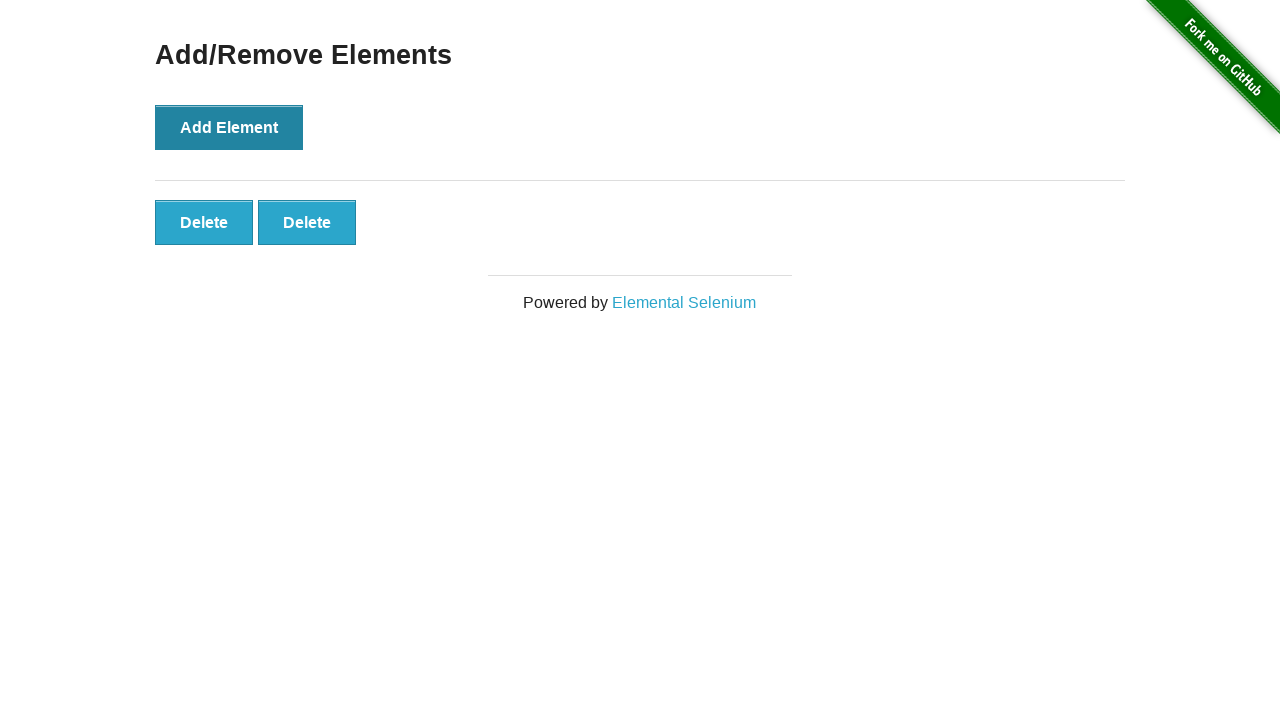

Clicked first delete button to remove it at (204, 222) on .added-manually >> nth=0
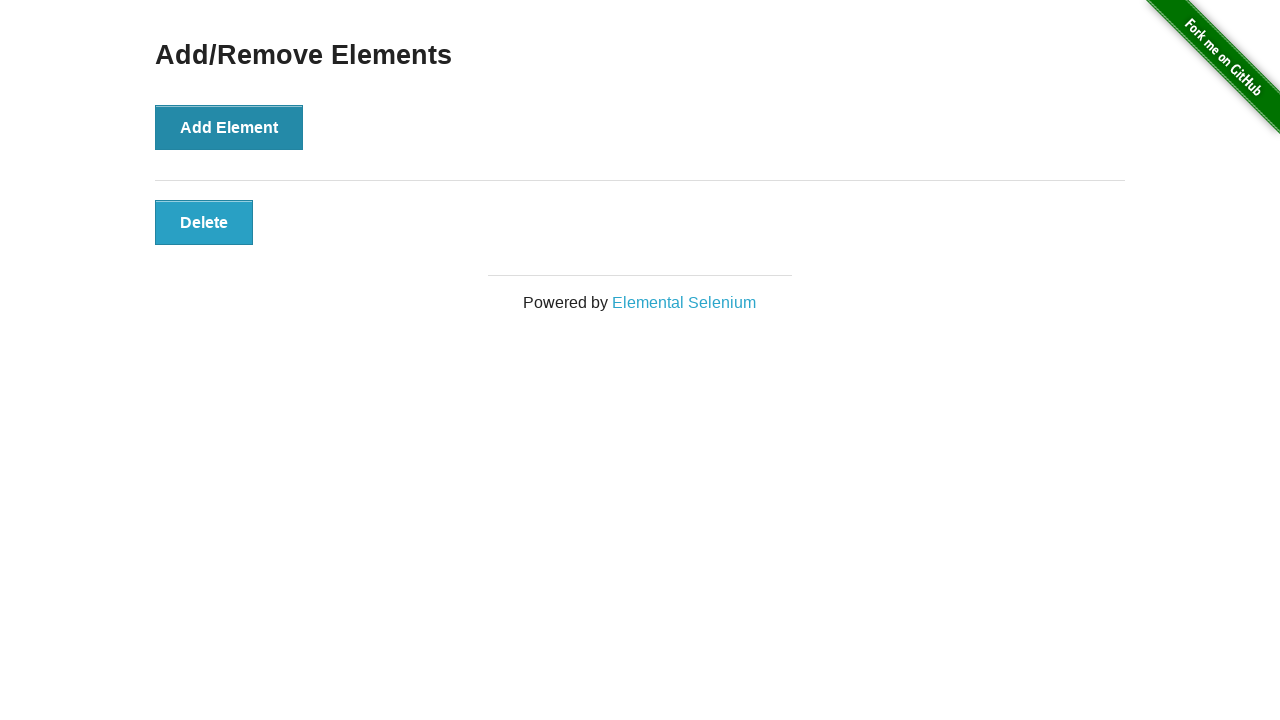

Verified only one delete button remains after deletion
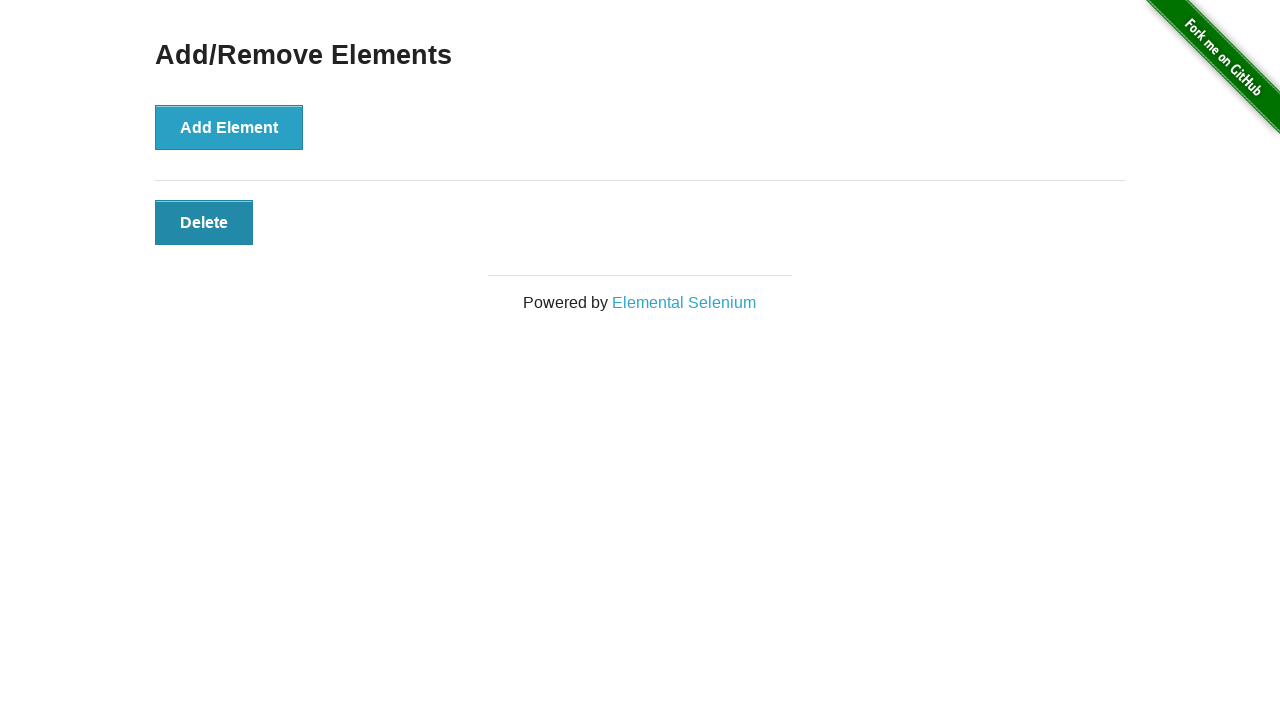

Clicked remaining delete button to remove it at (204, 222) on .added-manually >> nth=0
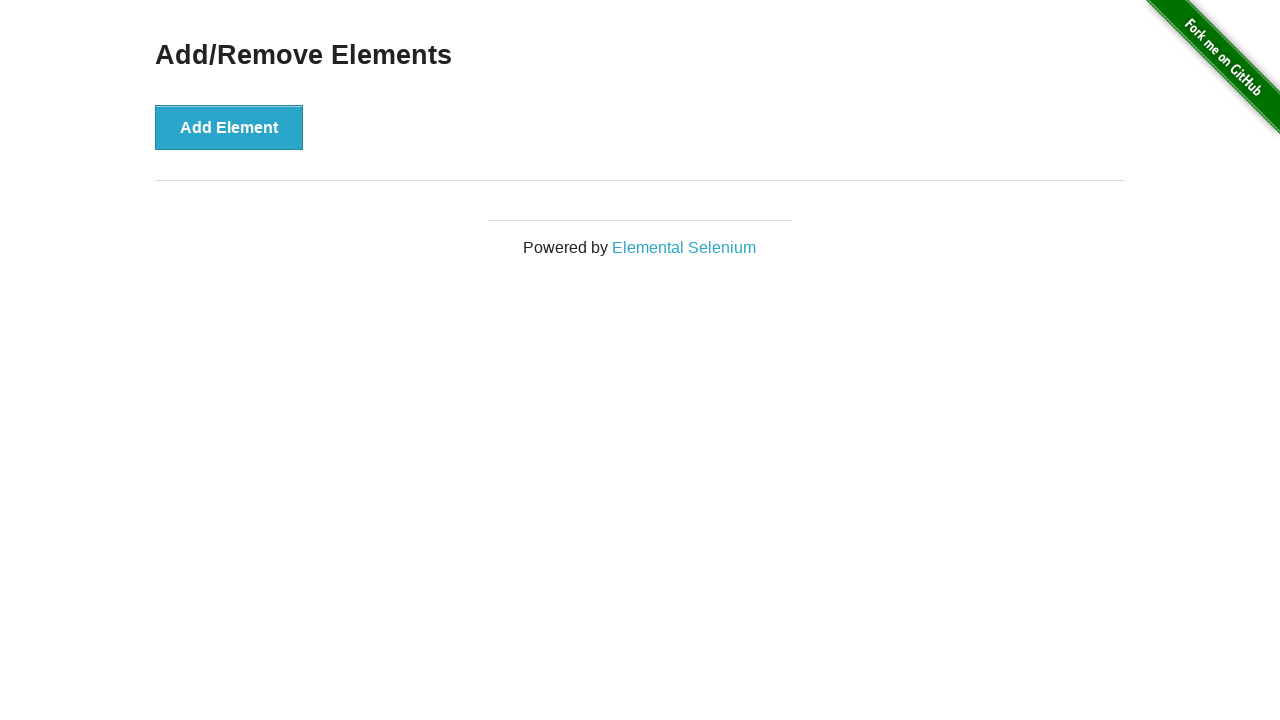

Verified all delete buttons have been removed
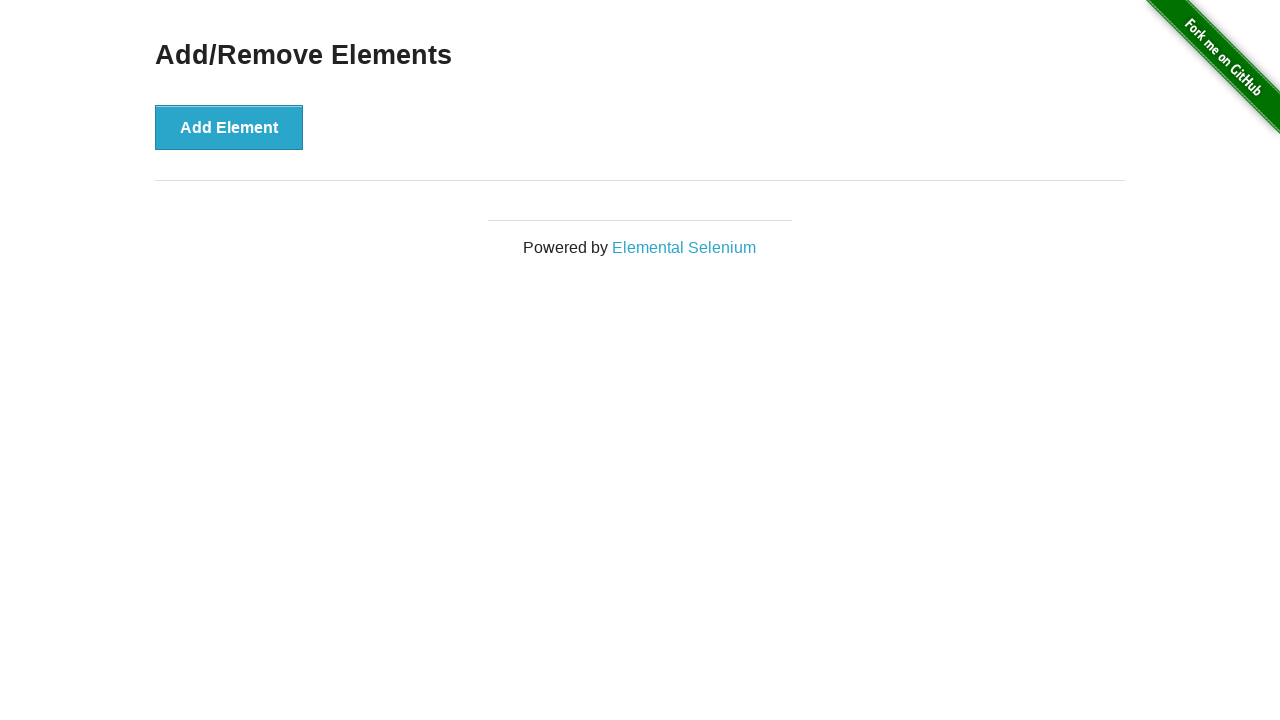

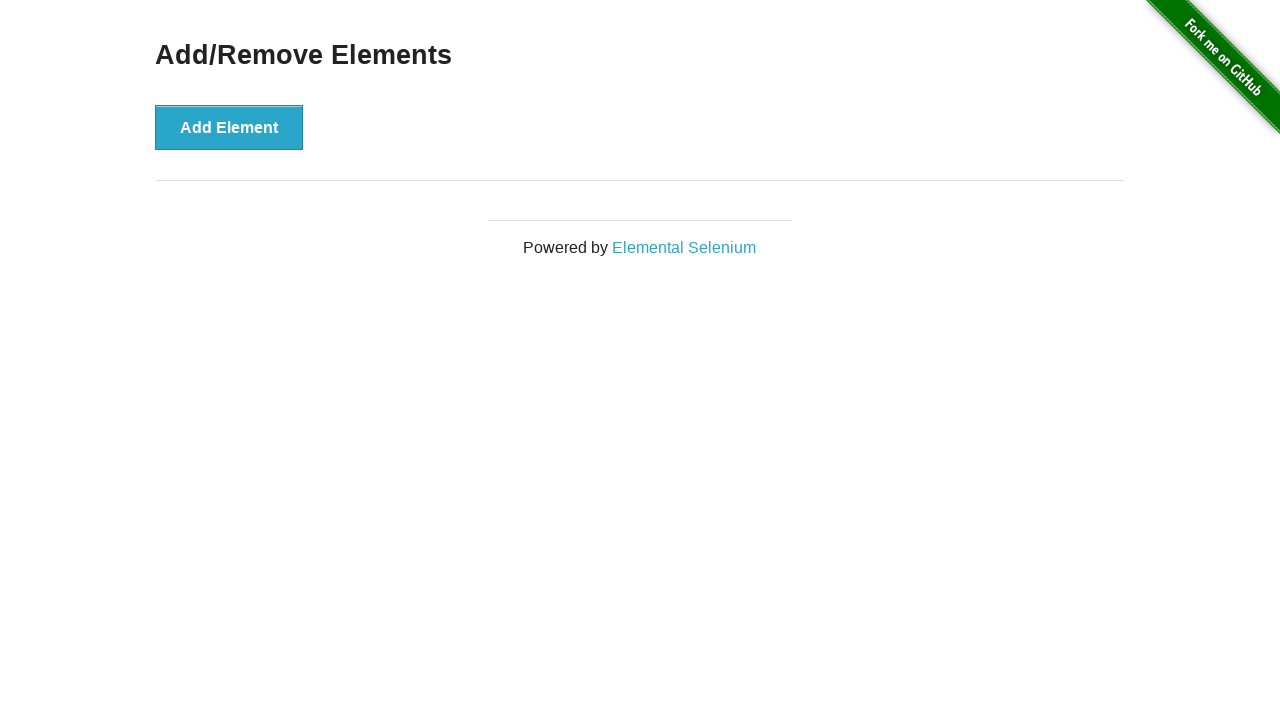